Tests the login form validation by submitting incorrect credentials and verifying the error message is displayed correctly

Starting URL: https://rahulshettyacademy.com/loginpagePractise/

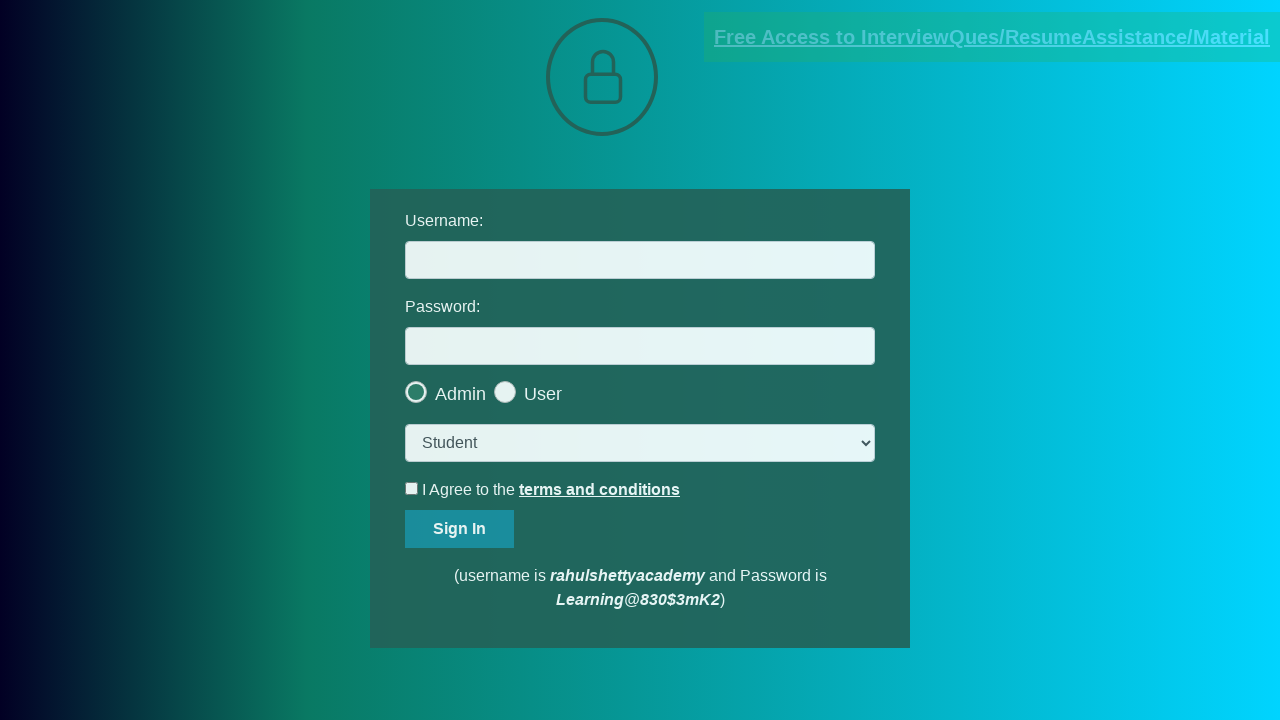

Filled username field with 'leqeueuxAndy' on #username
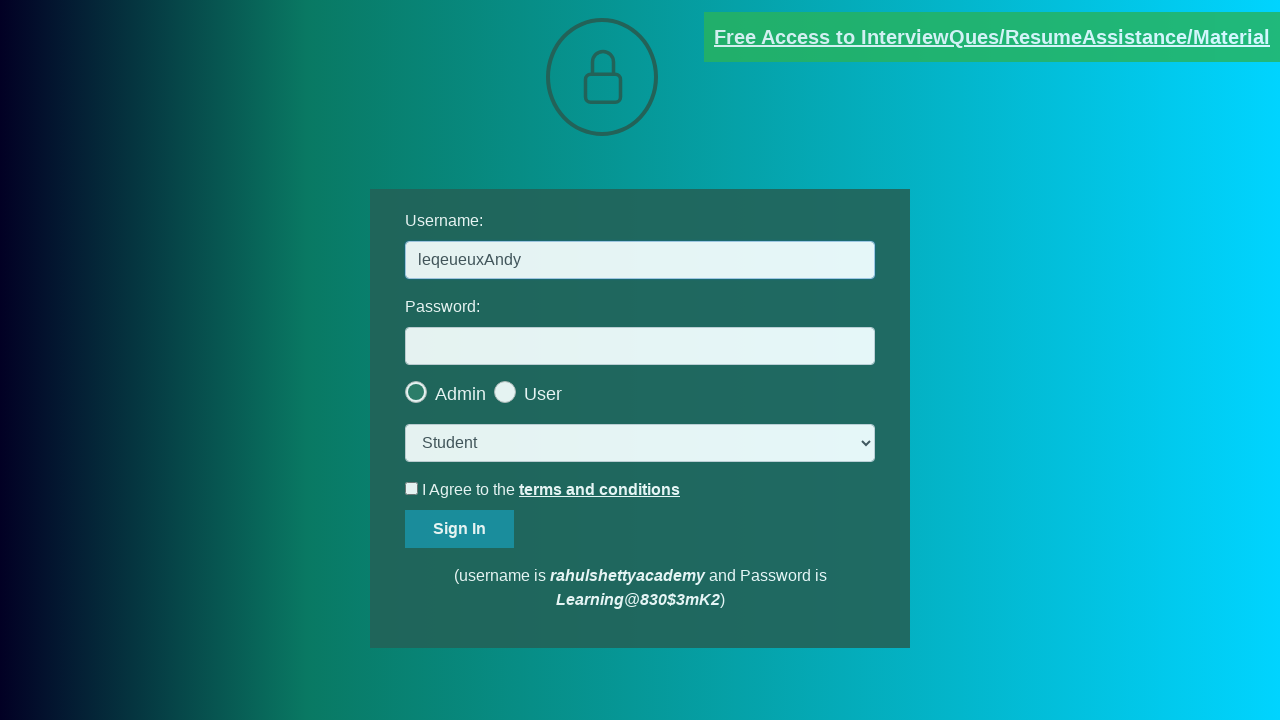

Filled password field with '12345678' on #password
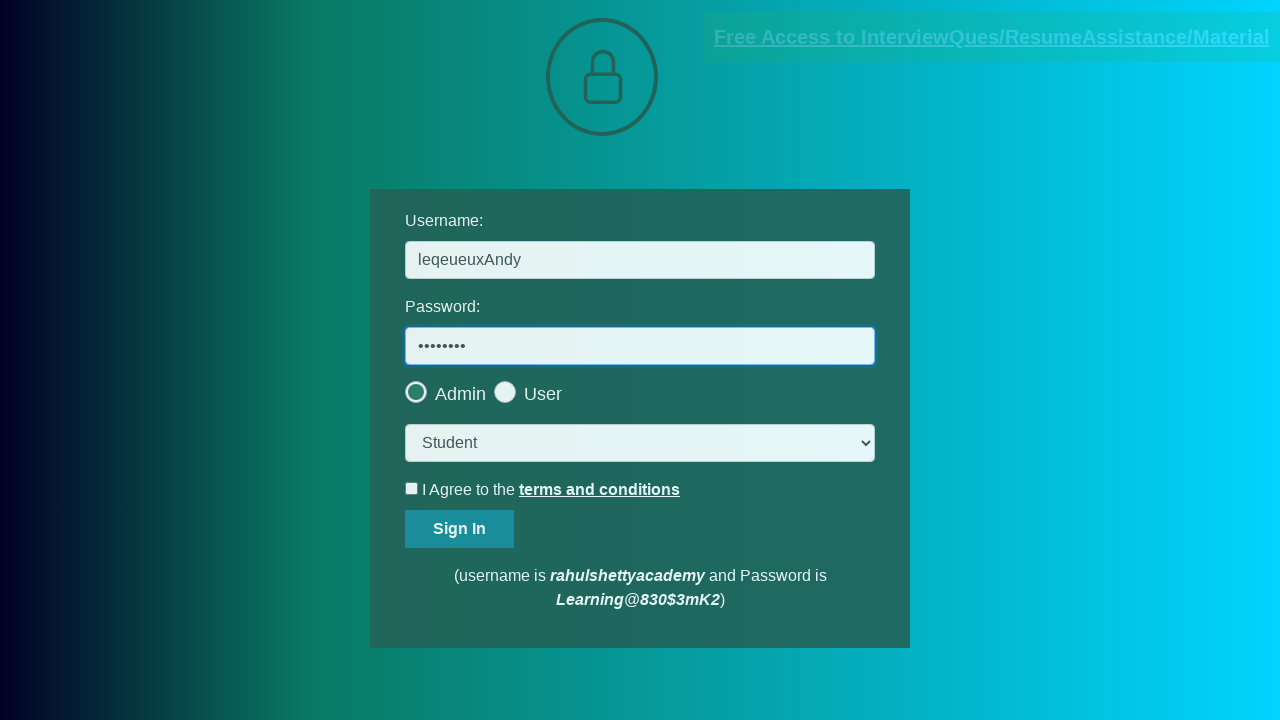

Clicked sign in button at (460, 529) on #signInBtn
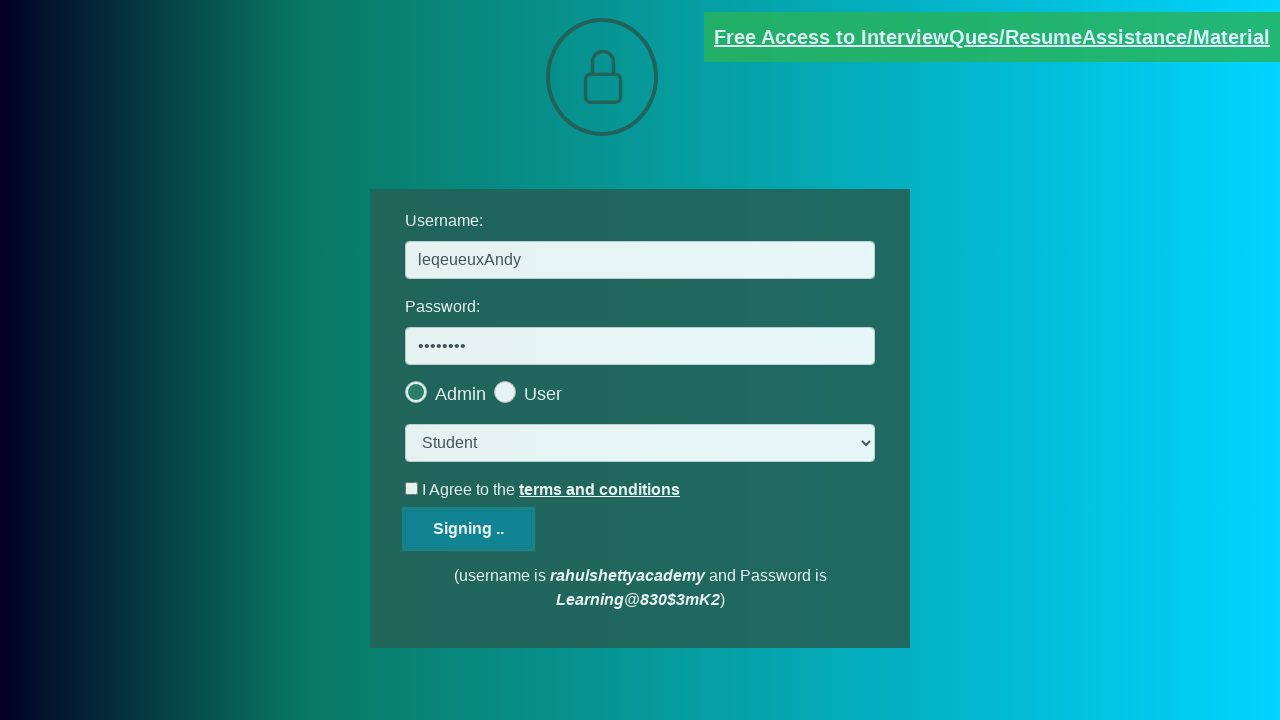

Error message appeared
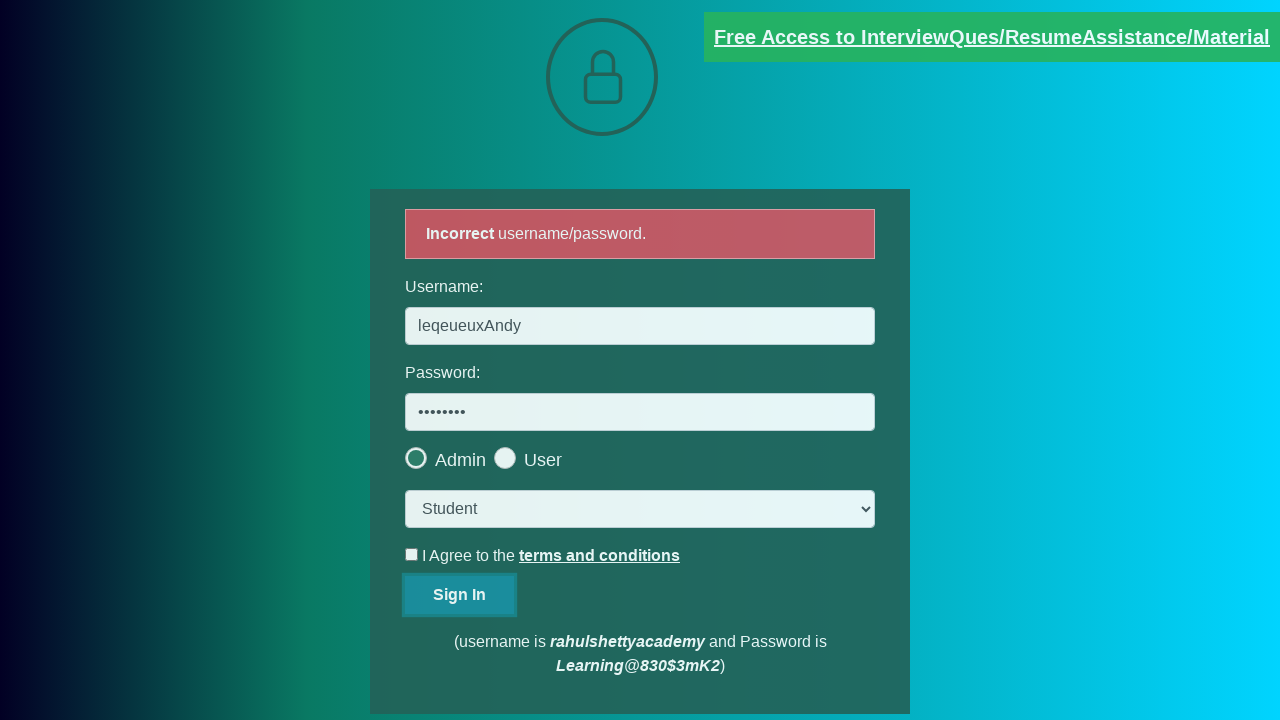

Retrieved error message text: 'Incorrect username/password.'
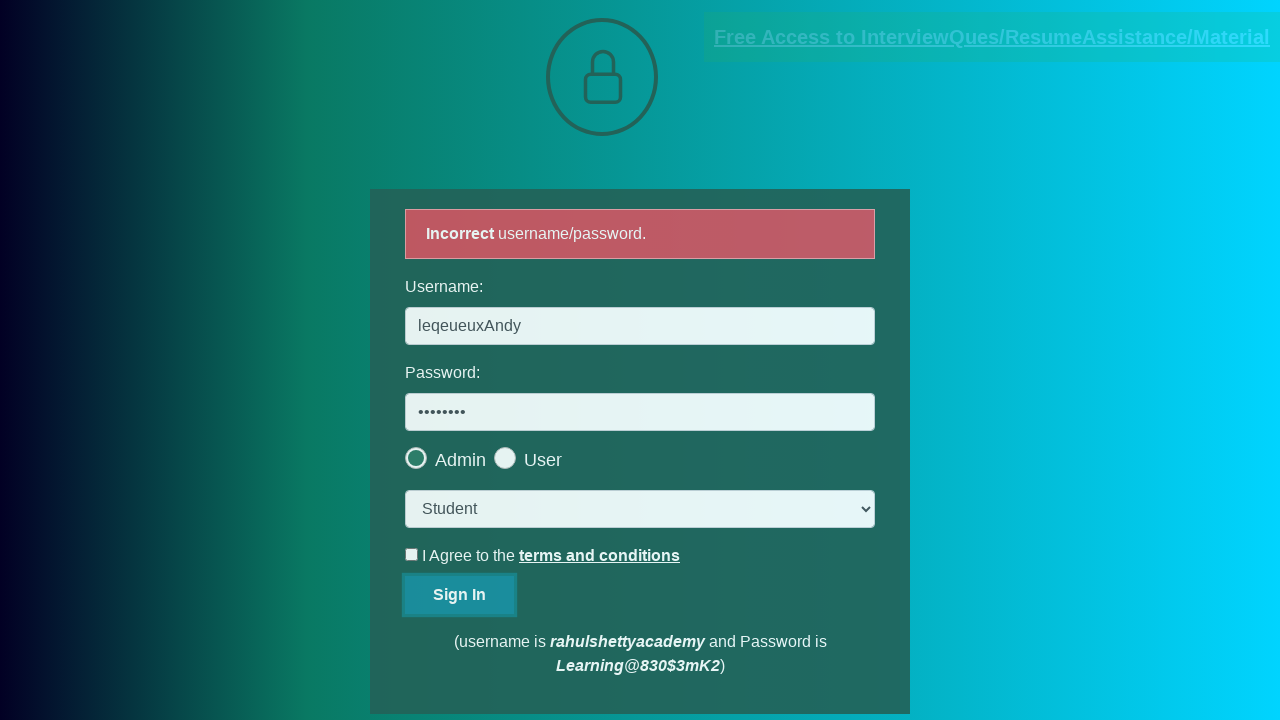

Verified error message matches expected text 'Incorrect username/password.'
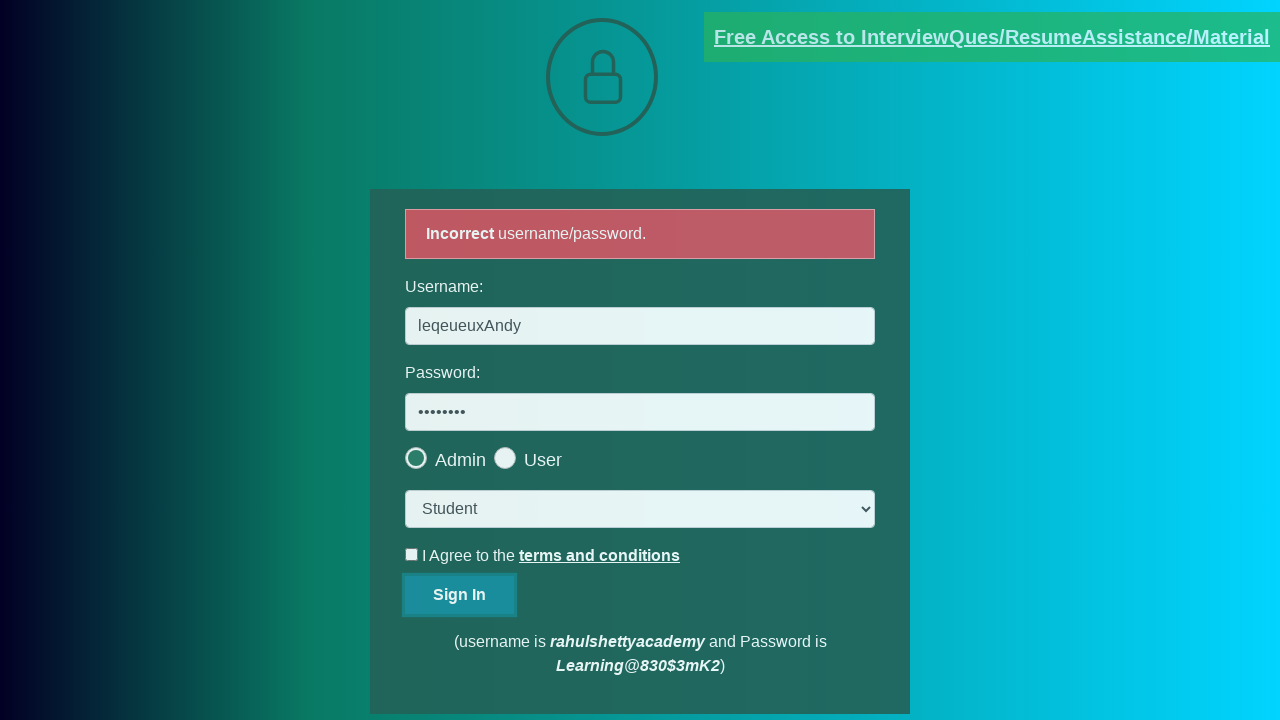

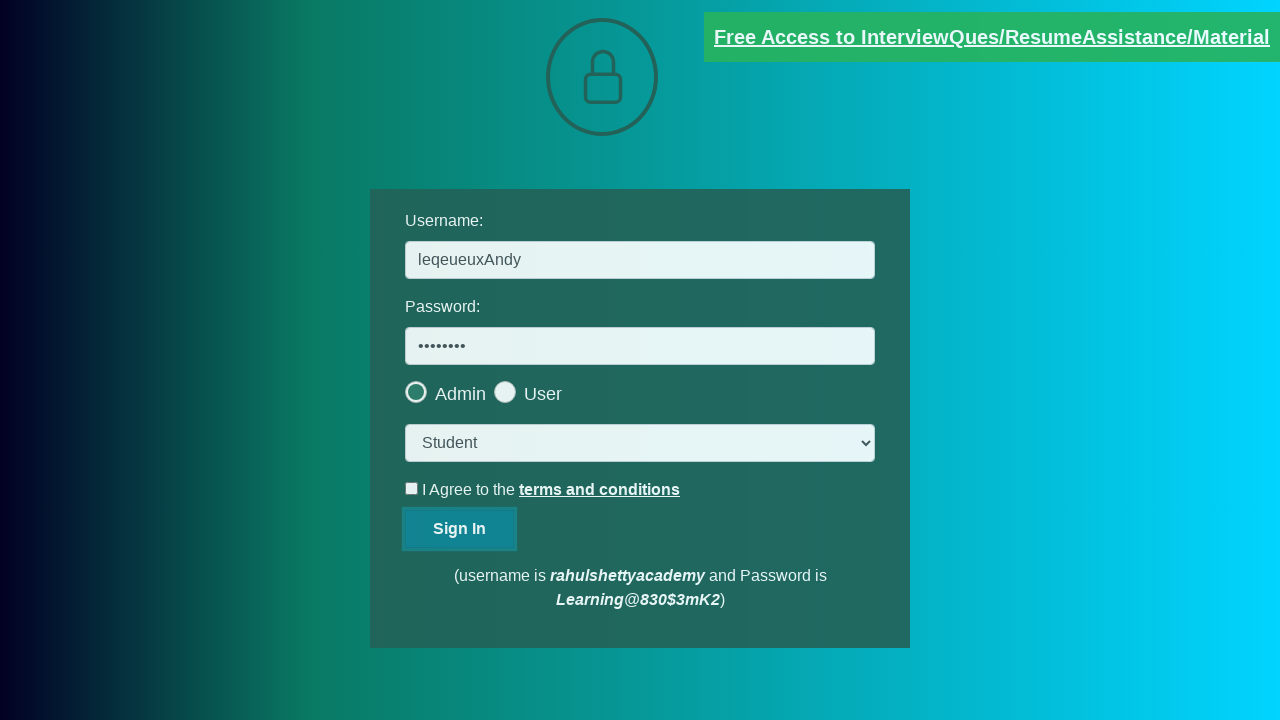